Tests JavaScript prompt alert handling by clicking a button to trigger a prompt, entering text into the prompt, and accepting it

Starting URL: https://v1.training-support.net/selenium/javascript-alerts

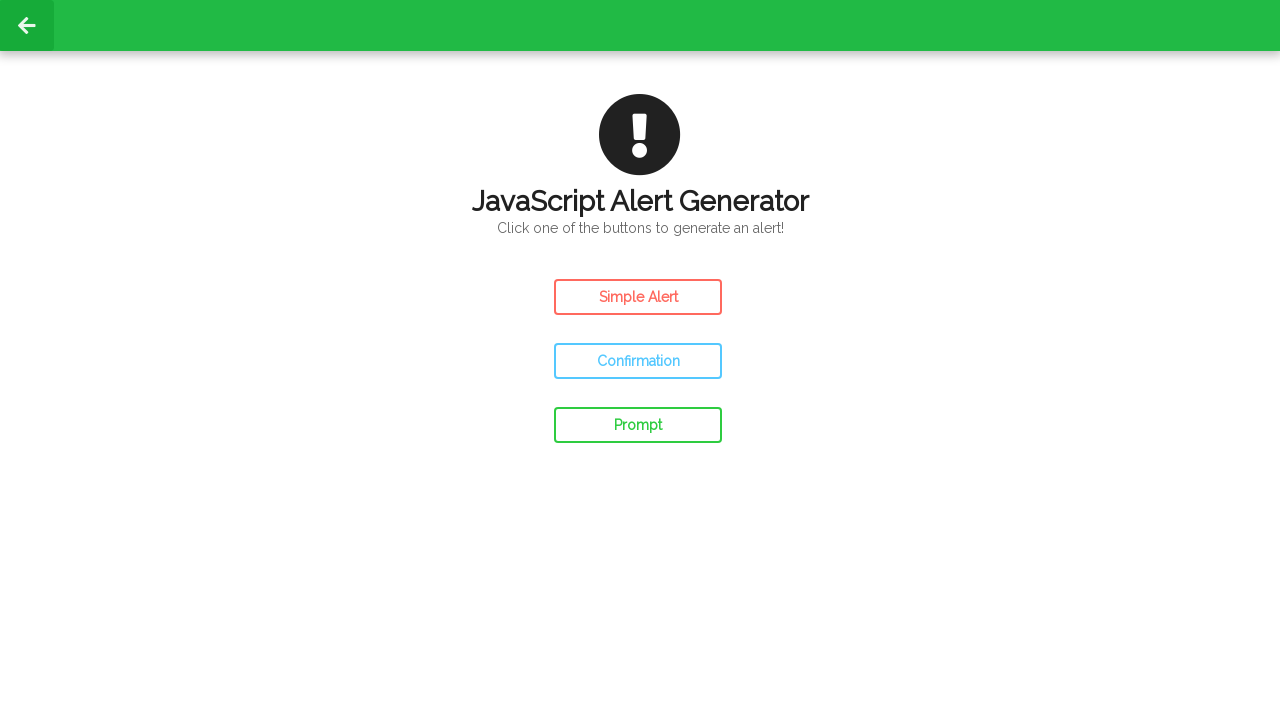

Clicked the prompt button to trigger JavaScript prompt alert at (638, 425) on #prompt
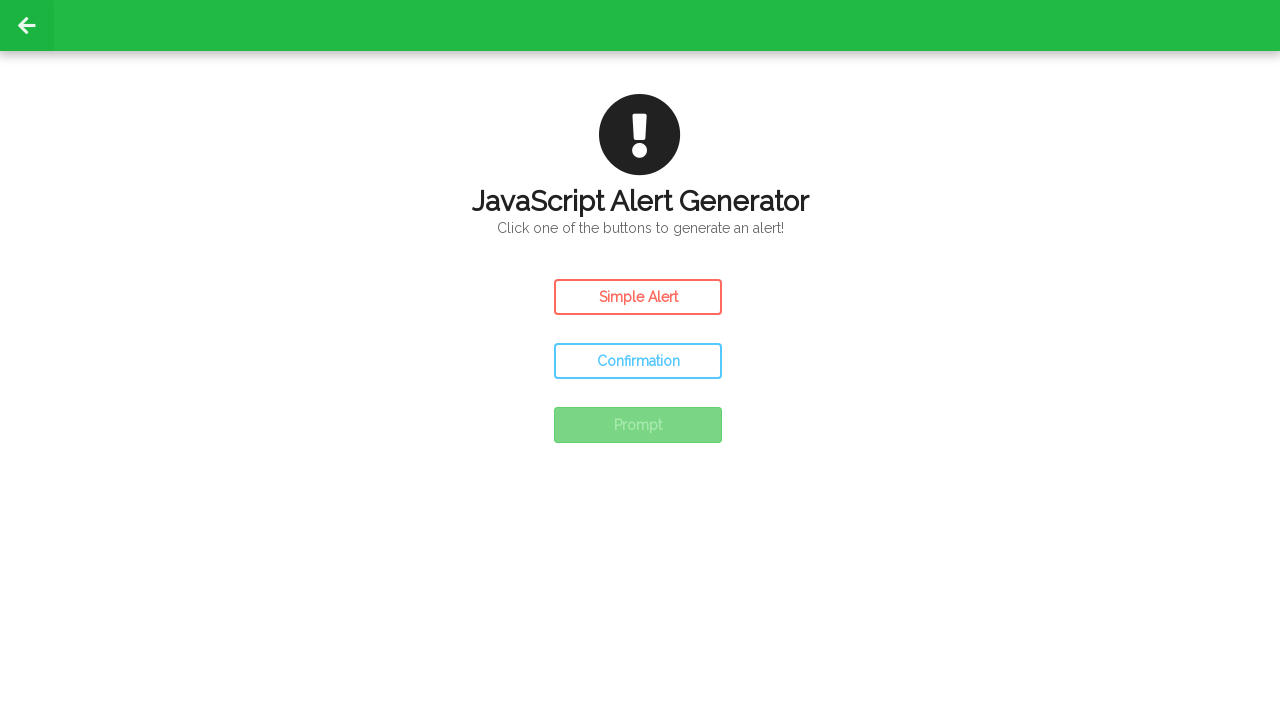

Set up dialog handler to accept prompt with text 'Awesome!'
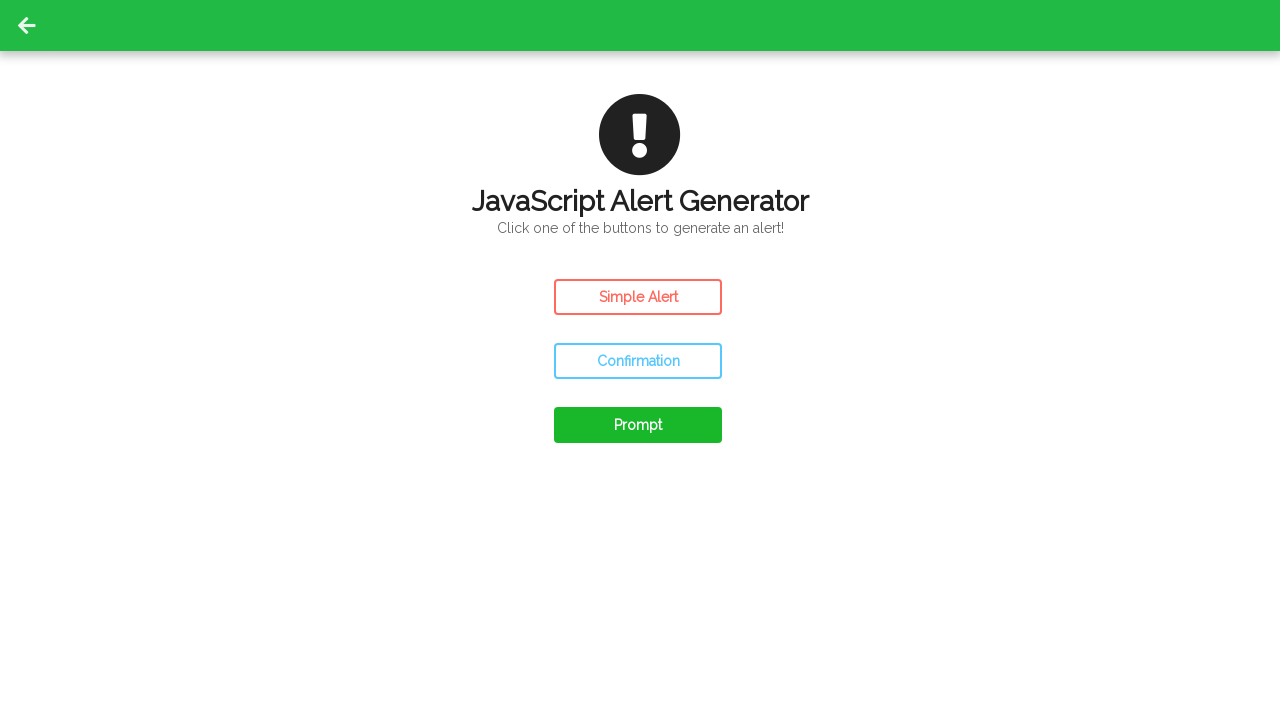

Clicked the prompt button again to trigger the dialog with the handler at (638, 425) on #prompt
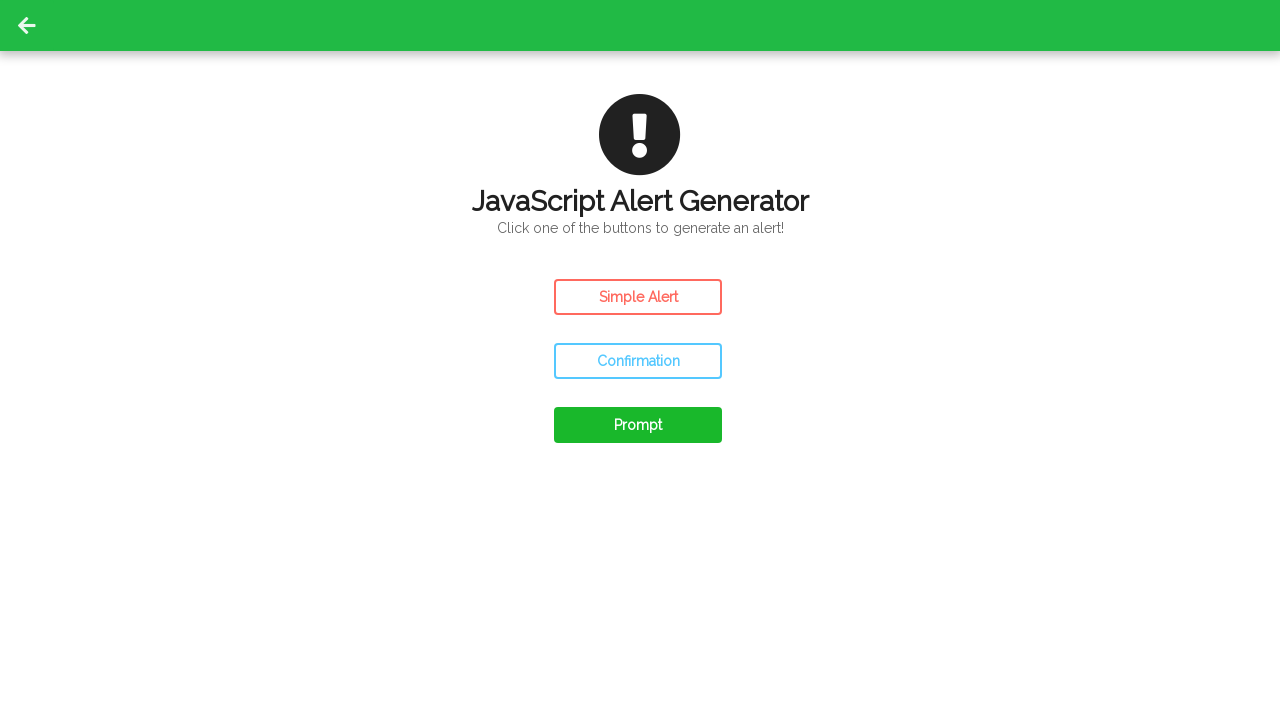

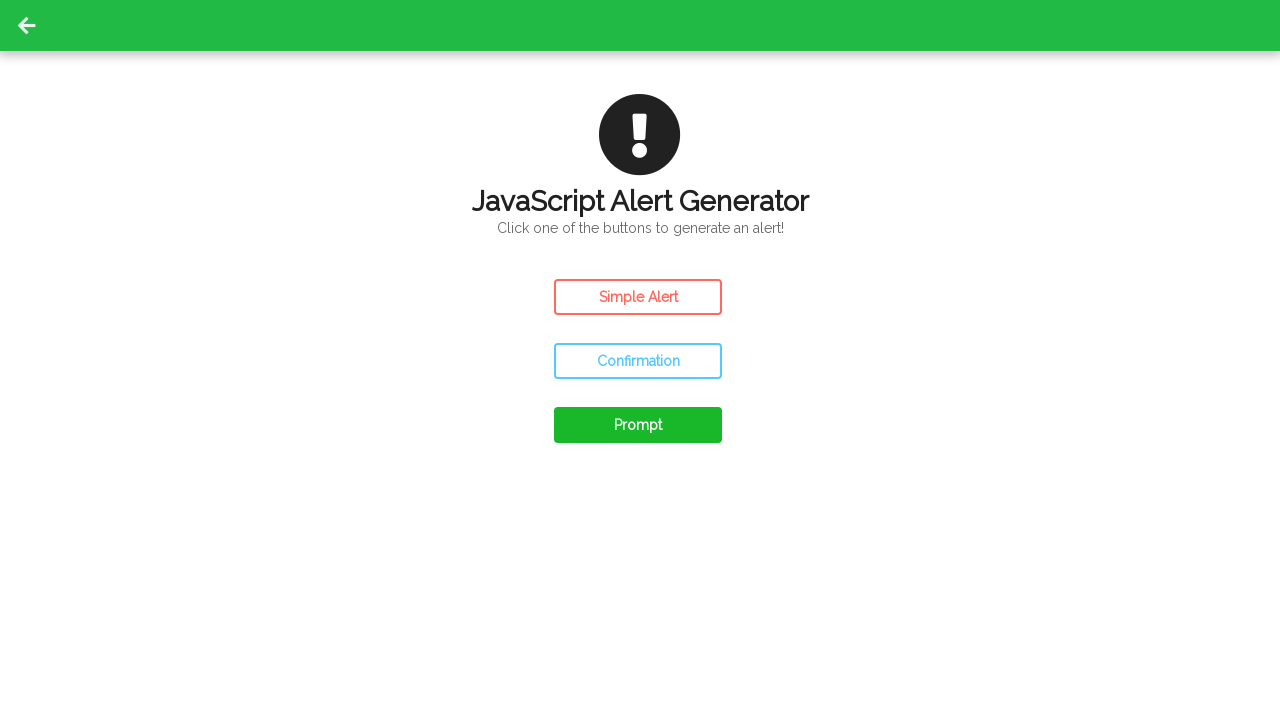